Tests navigation to Footwear section by clicking on bootroom image

Starting URL: https://soccerzone.com/

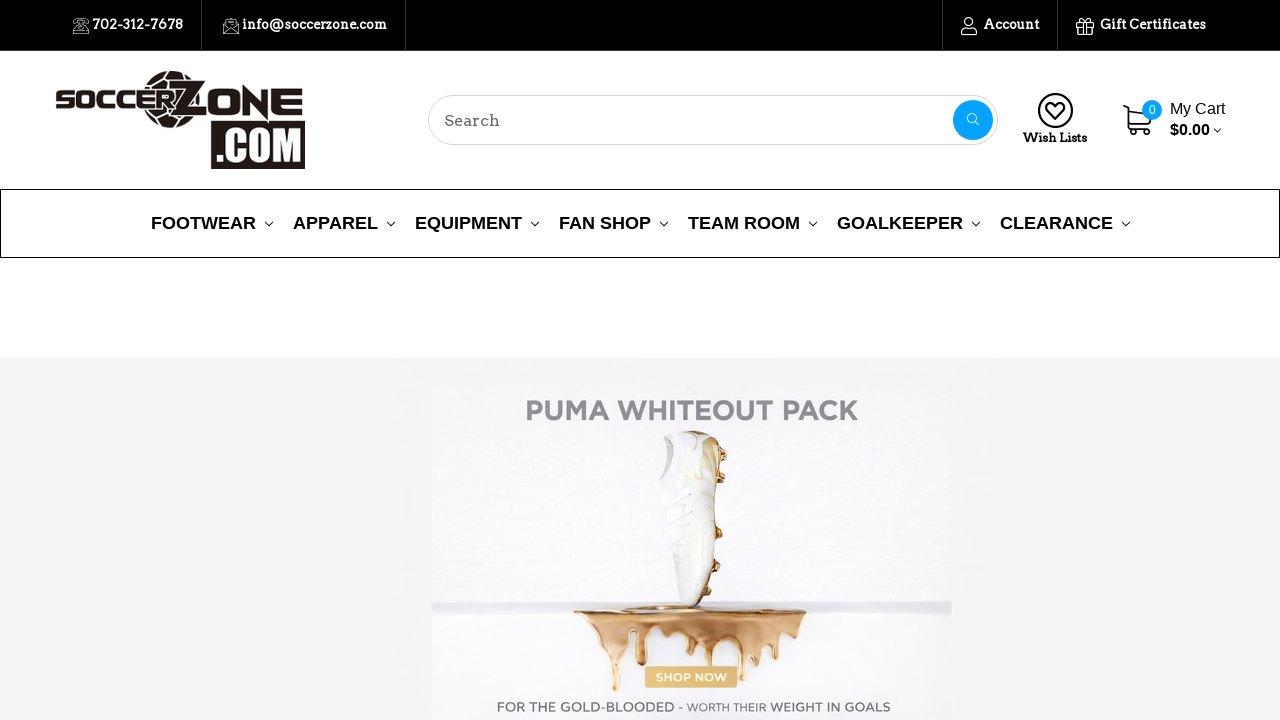

Clicked on bootroom image to navigate to Footwear section at (1057, 360) on img[src='images/stencil/original/image-manager/boots.png']
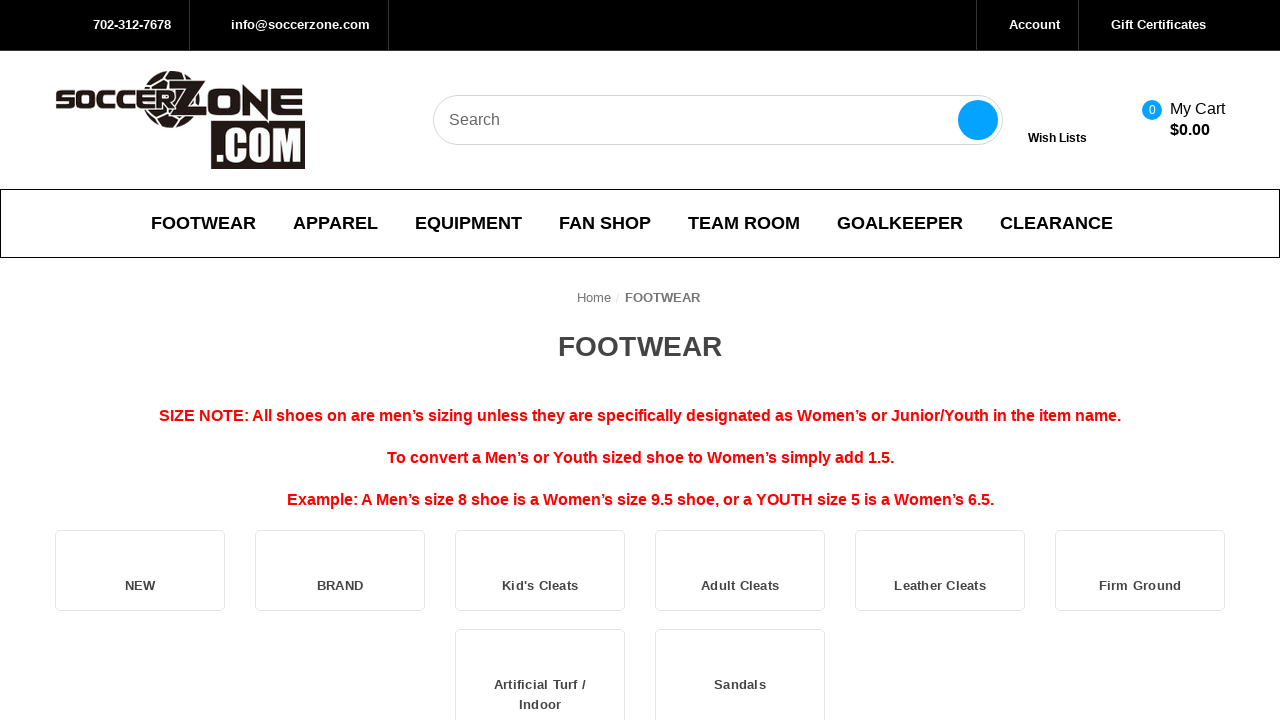

Successfully navigated to Footwear section
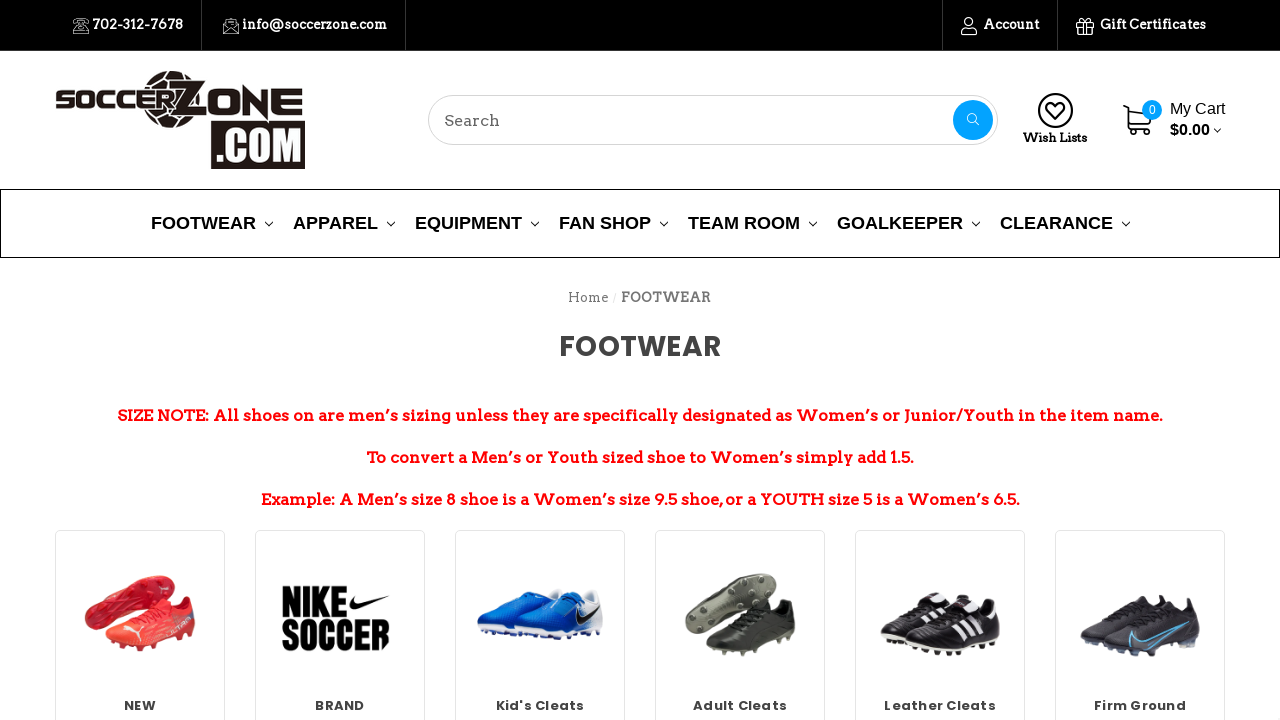

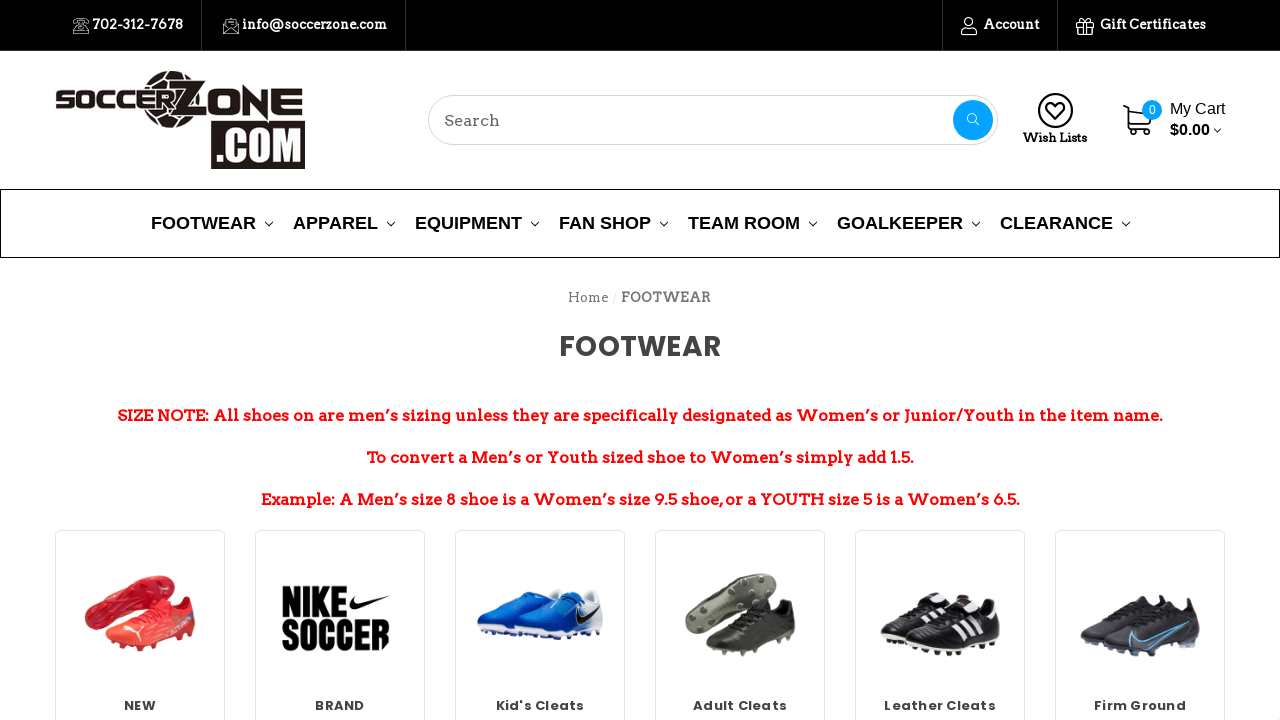